Navigates to wp.pl (Wirtualna Polska) and verifies that the page title contains "Wirtualna Polska"

Starting URL: http://wp.pl

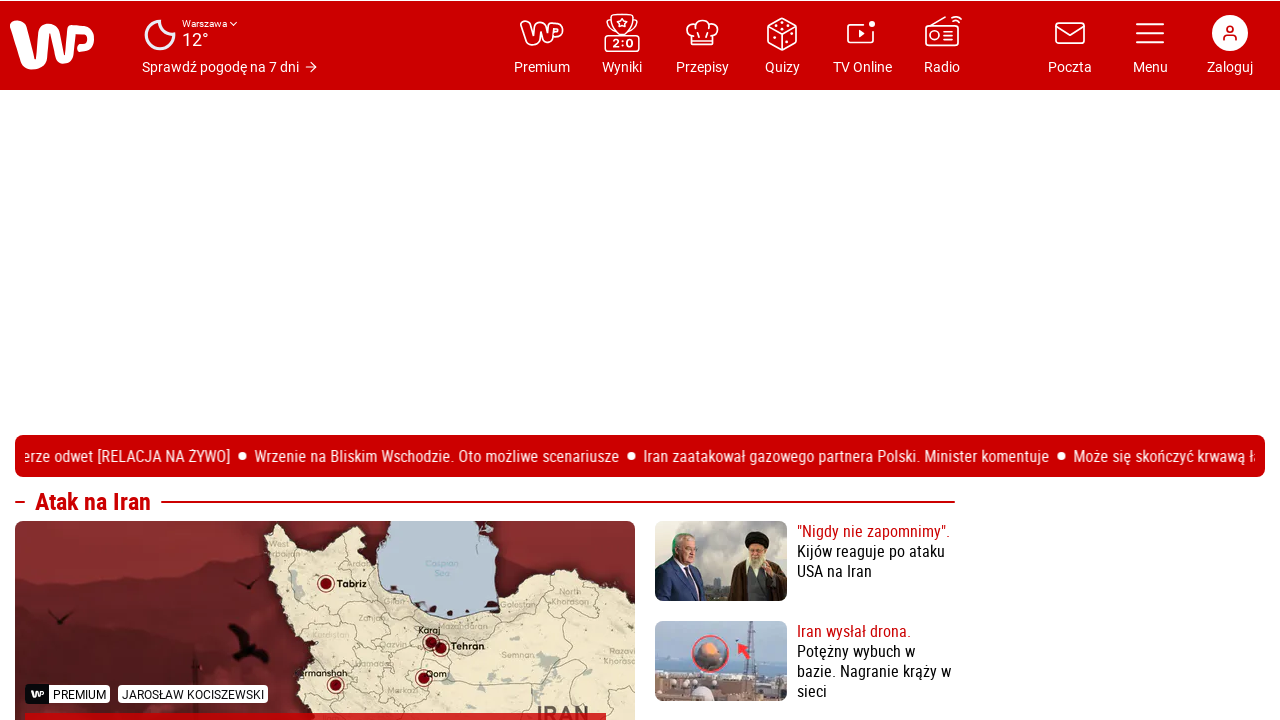

Waited for page to load (domcontentloaded state)
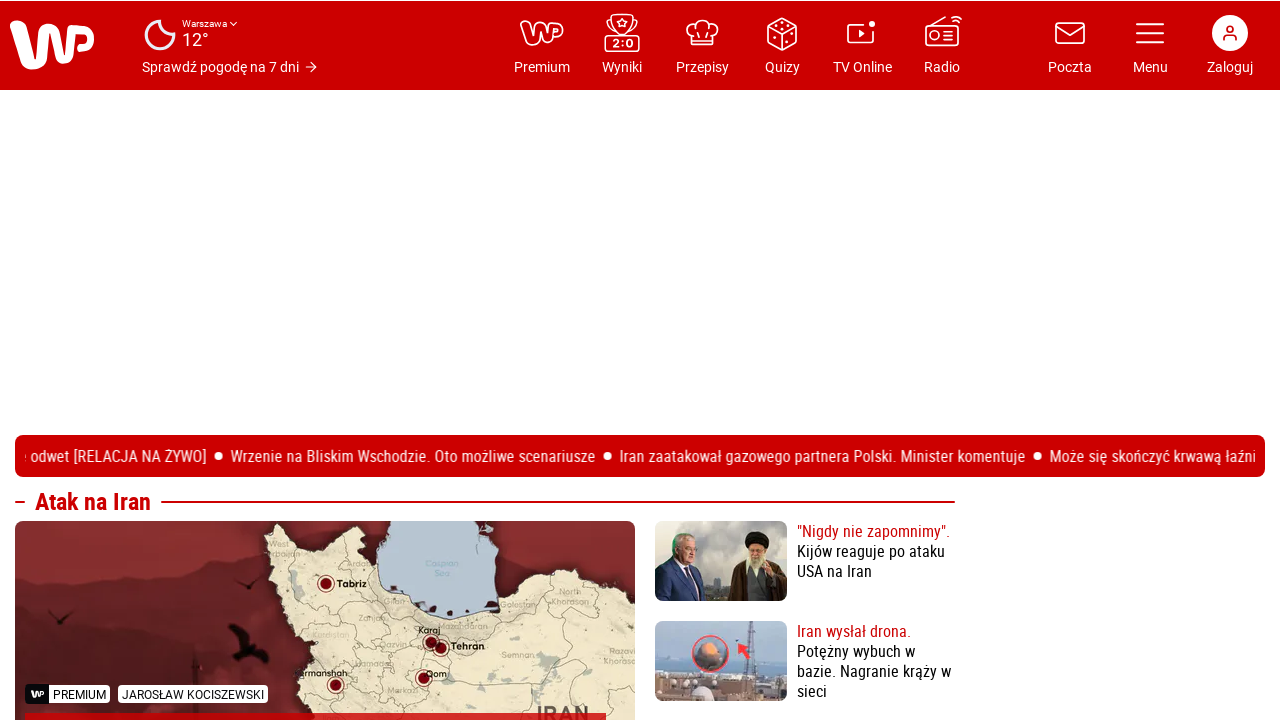

Retrieved page title: 'Wirtualna Polska - Wszystko co ważne - www.wp.pl'
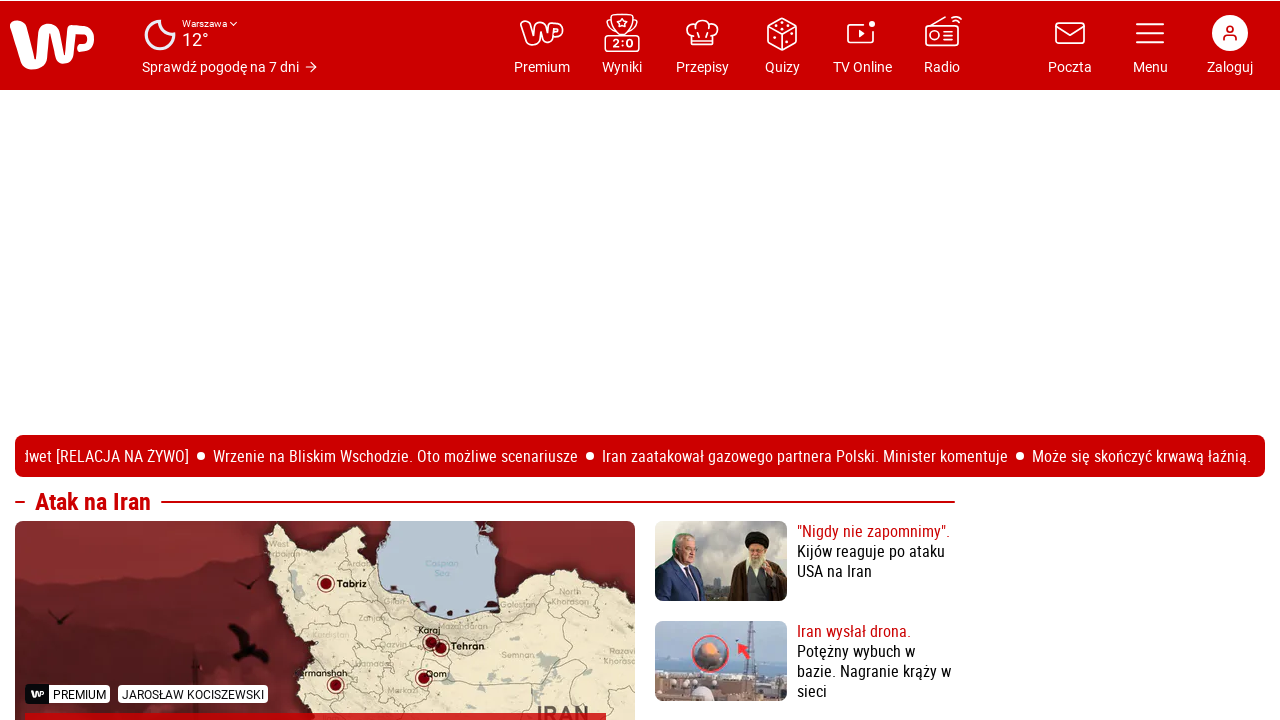

Verified that page title contains 'Wirtualna Polska'
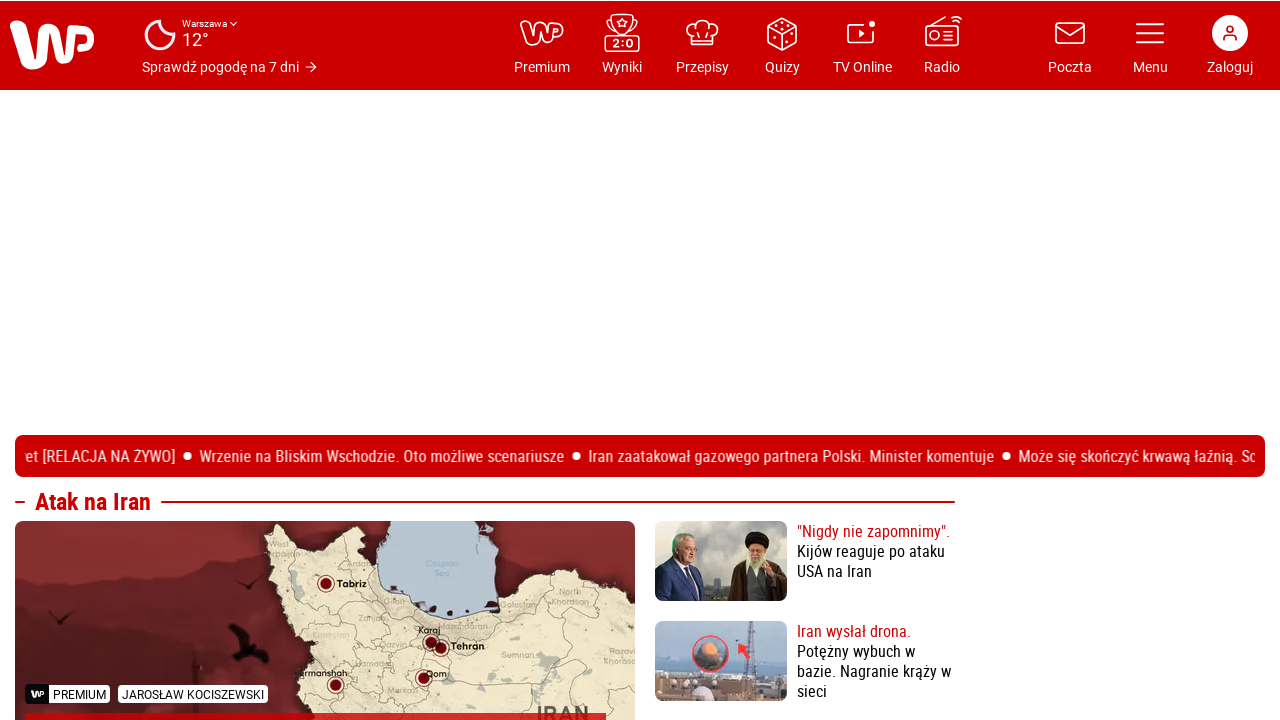

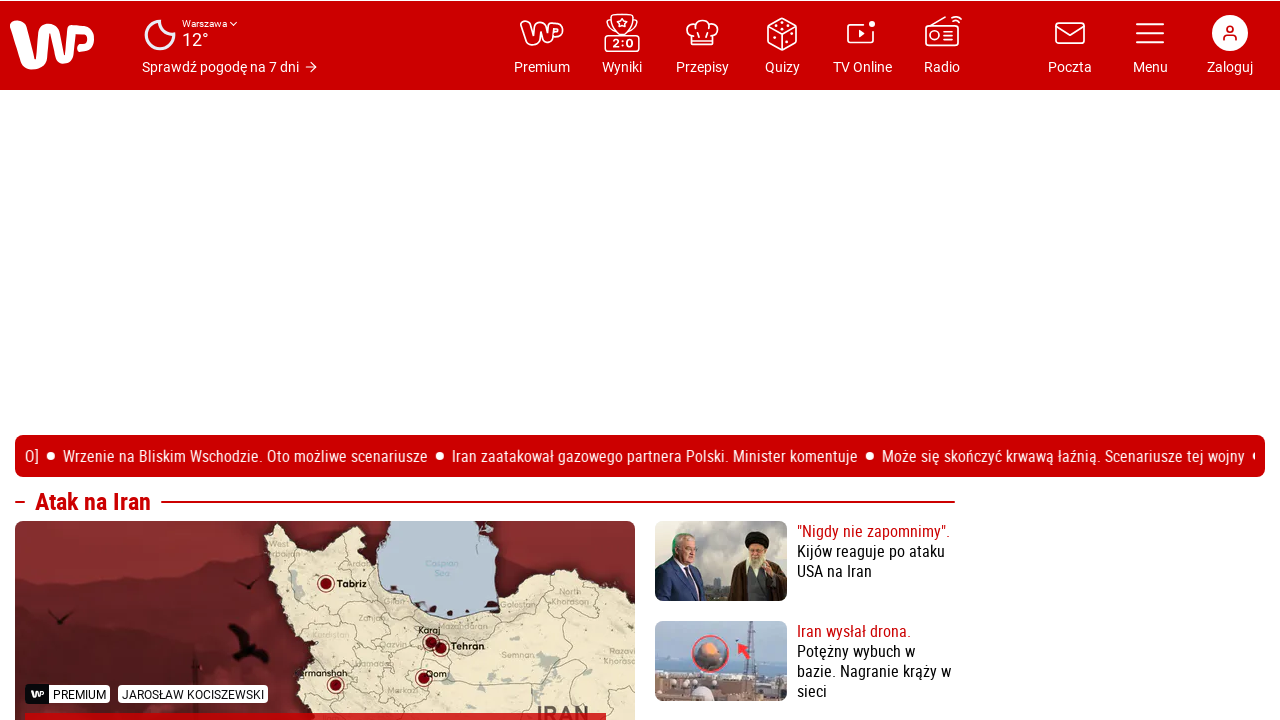